Simple smoke test that navigates to the Ajio e-commerce homepage and verifies the page loads successfully.

Starting URL: https://www.ajio.com

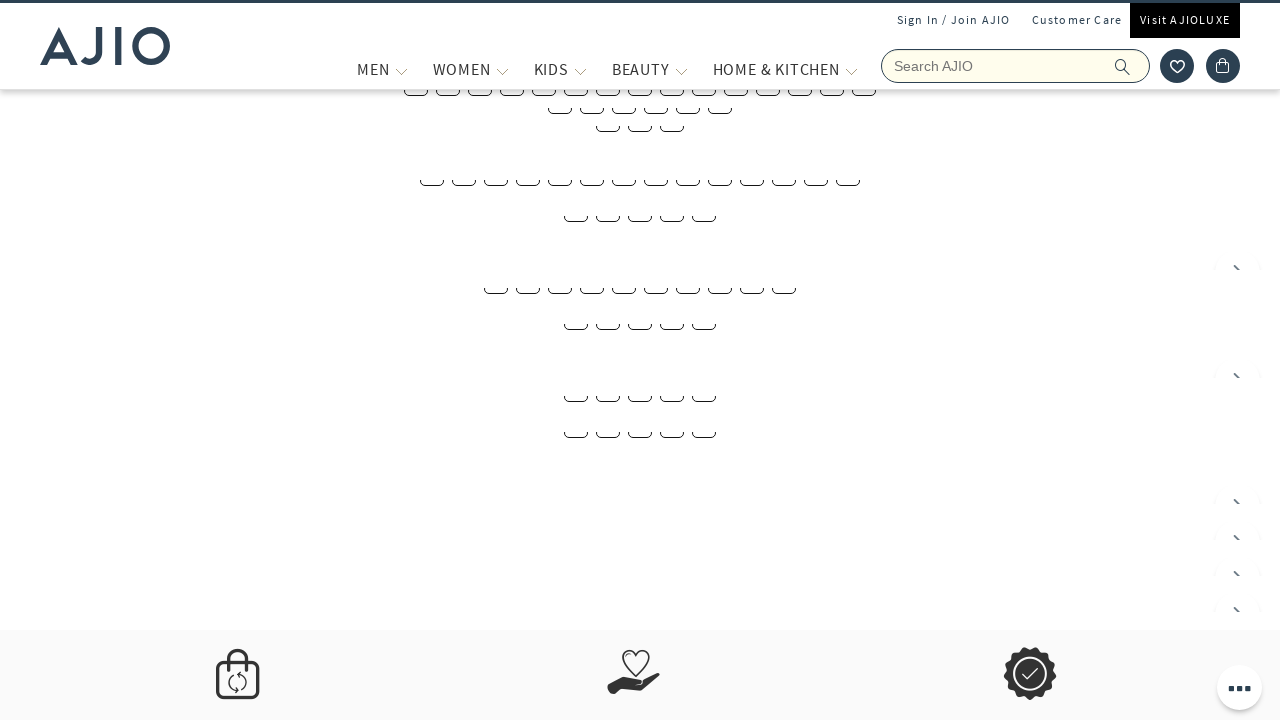

Waited for page DOM to be fully loaded
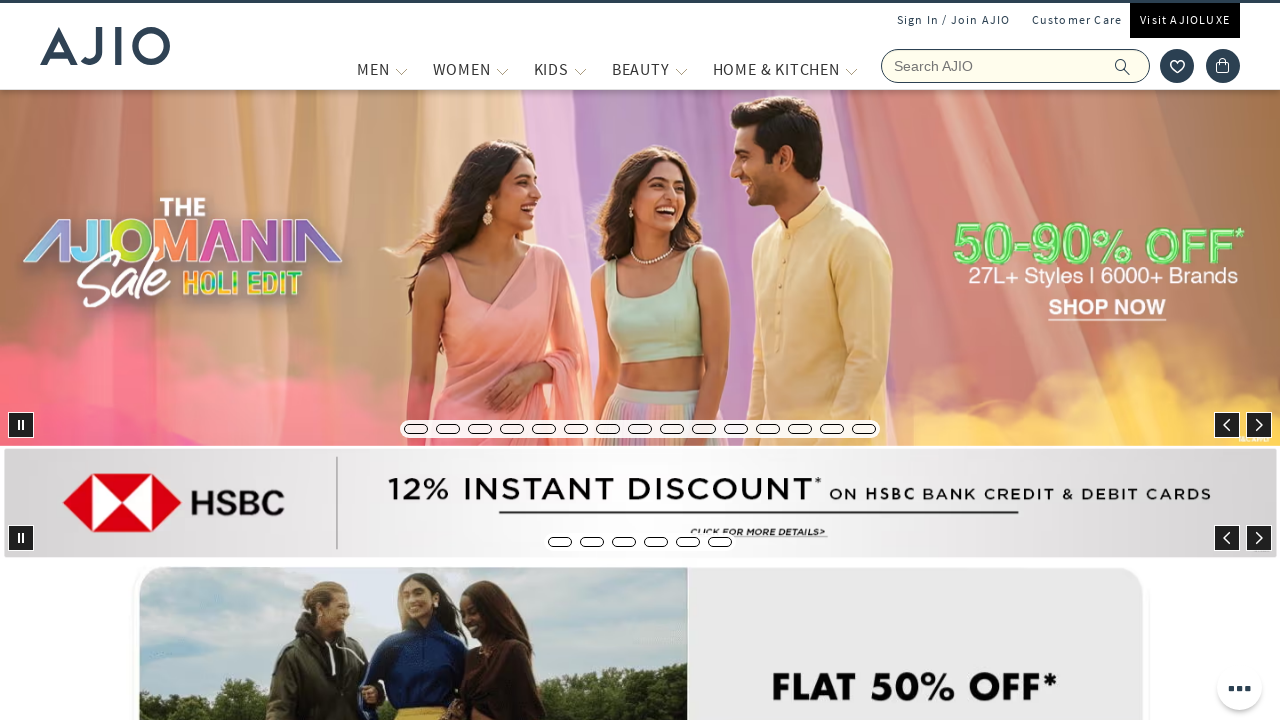

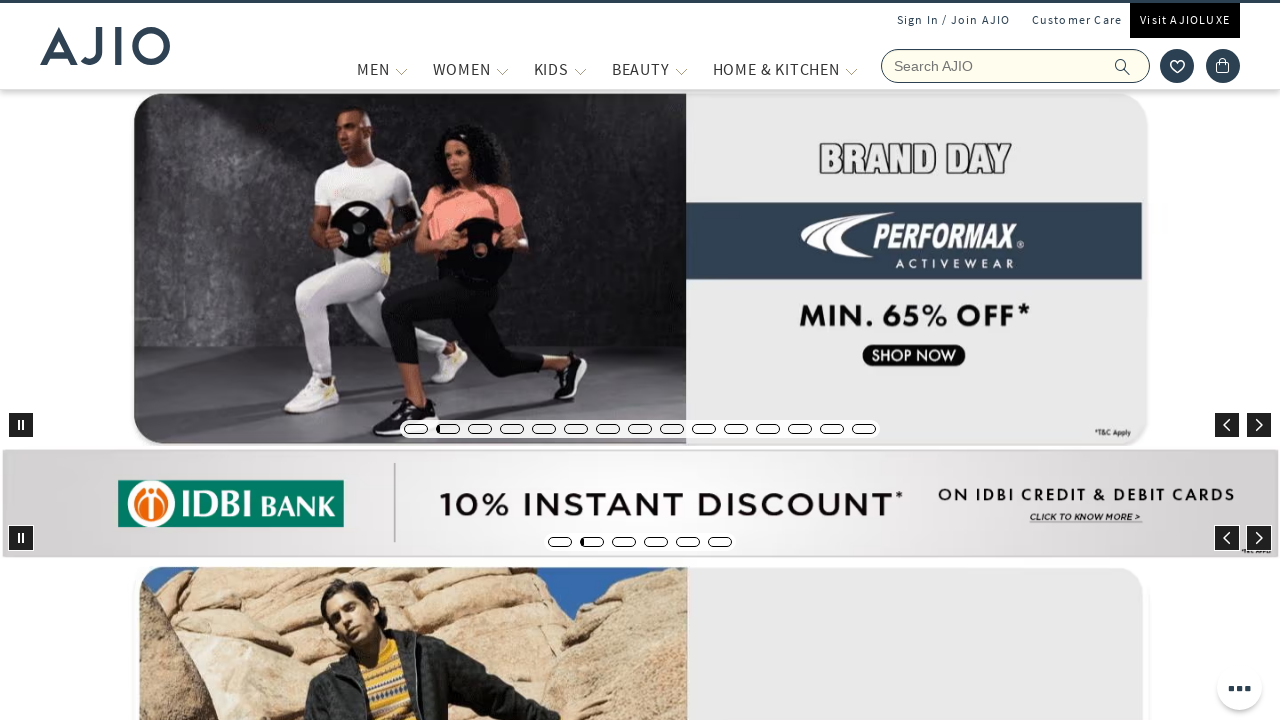